Navigates to a blog page and clicks on a link to open a popup window

Starting URL: http://omayo.blogspot.com/

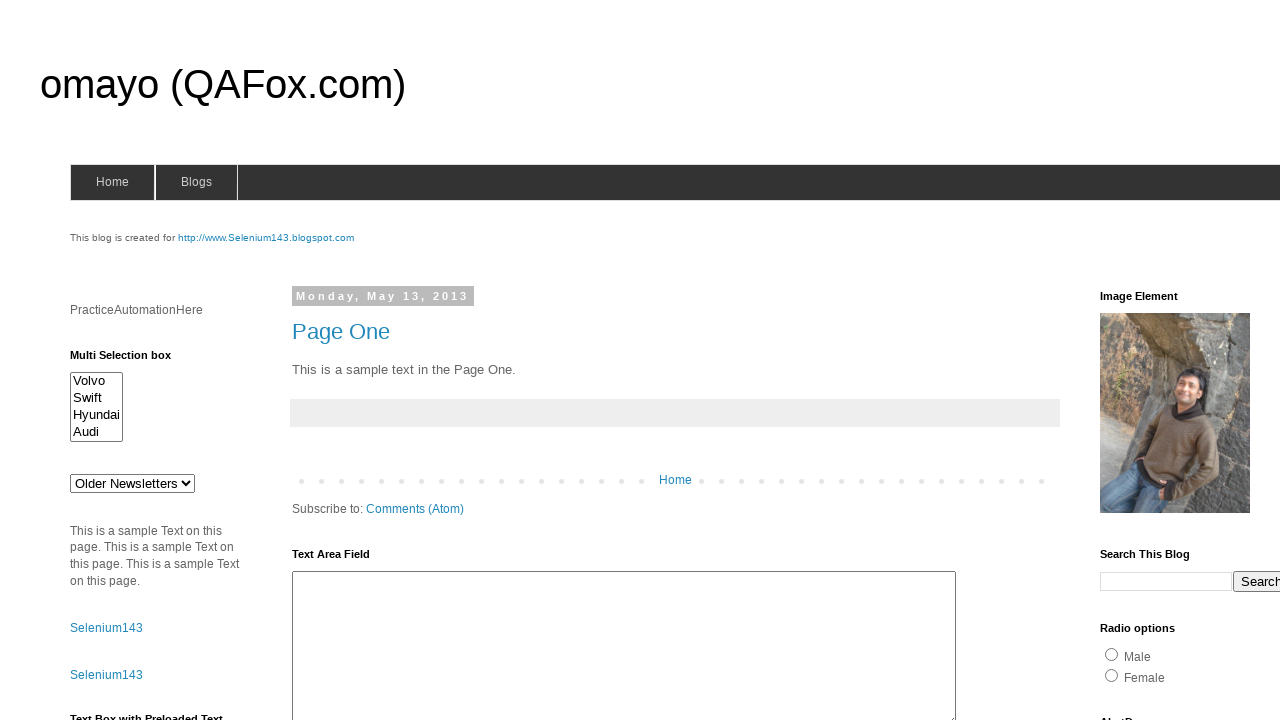

Clicked on 'Open a popup window' link at (132, 360) on text=Open a popup window
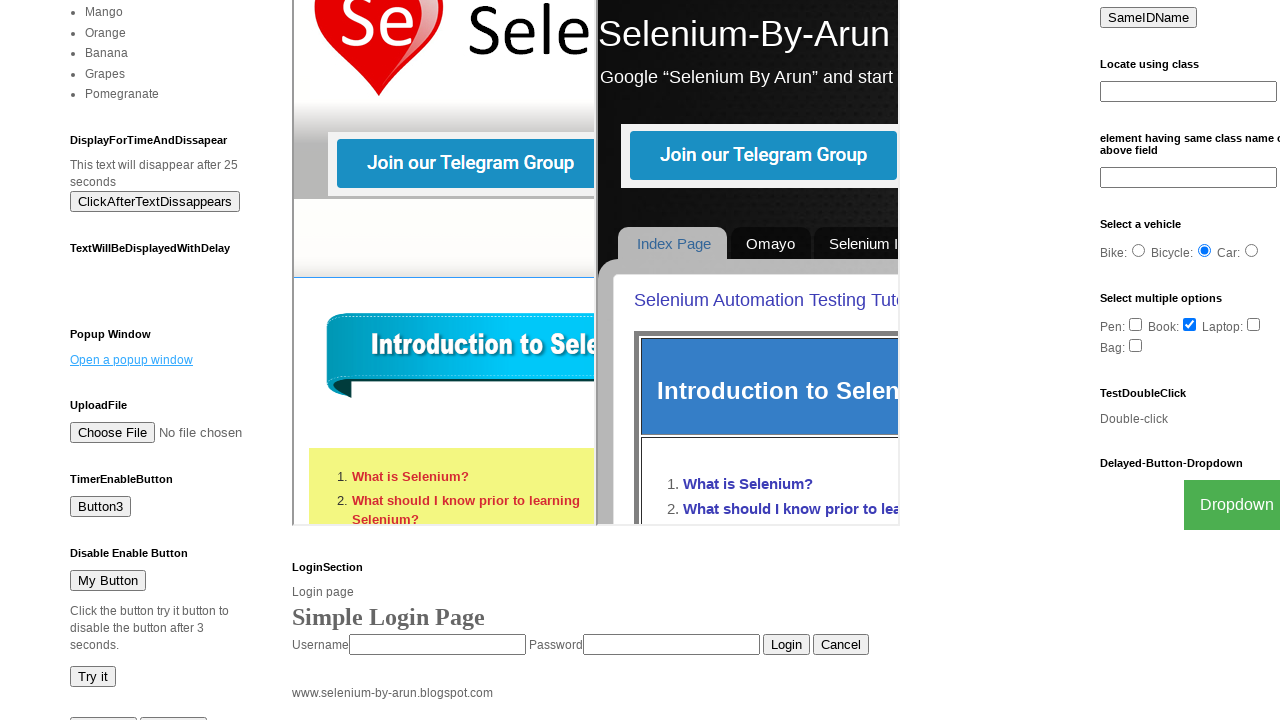

Waited 2 seconds for popup window to appear
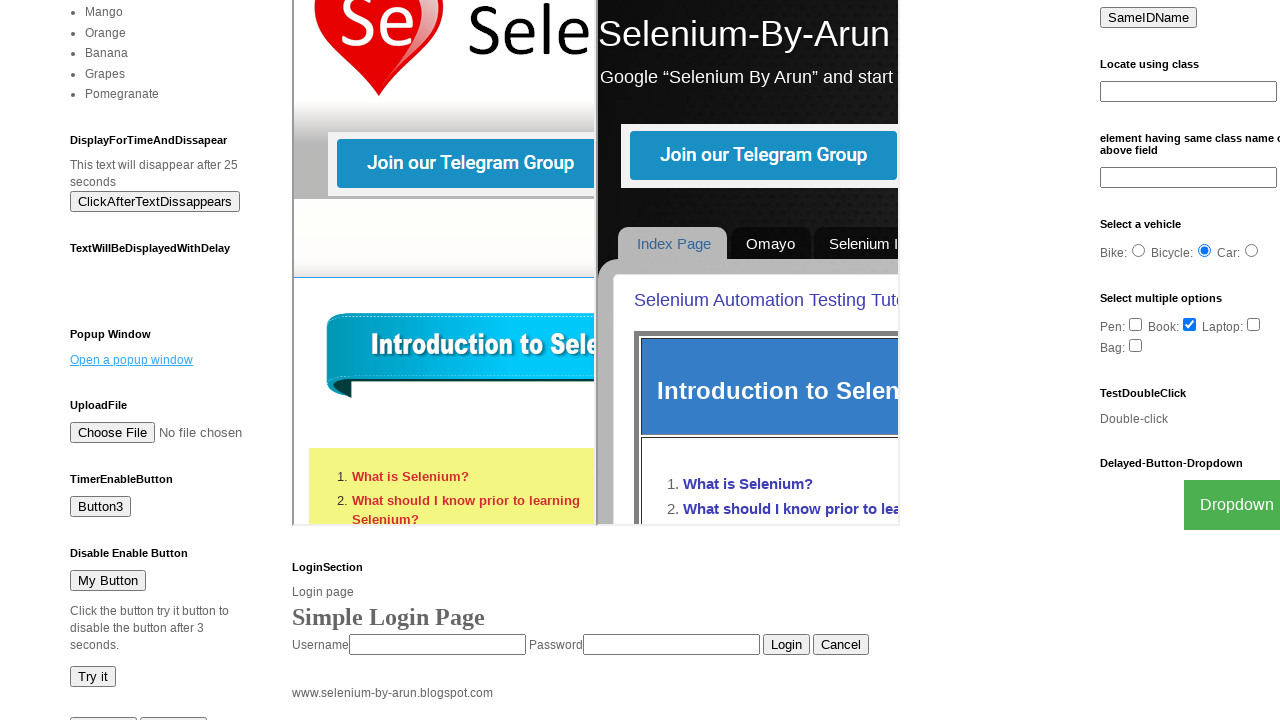

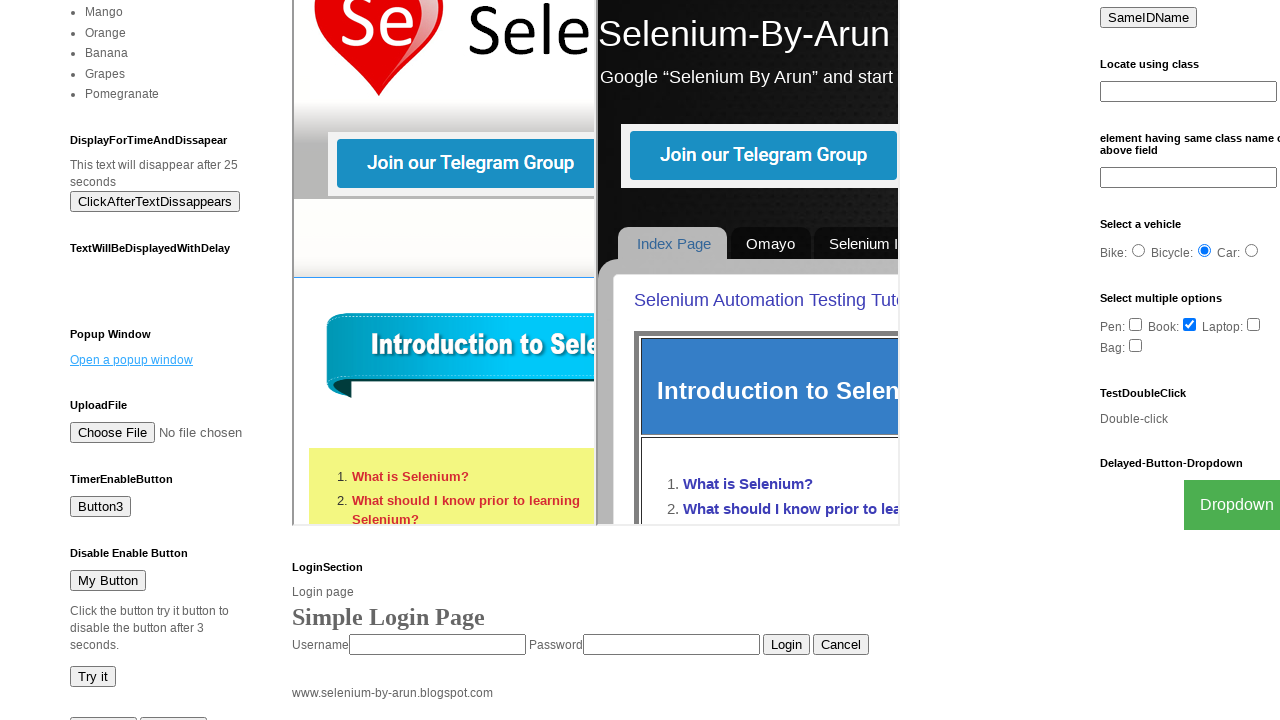